Tests Google signup page navigation by clicking Help and Privacy links, opening new windows, clicking Community link, and filling the first name field on the signup form

Starting URL: http://accounts.google.com/signup

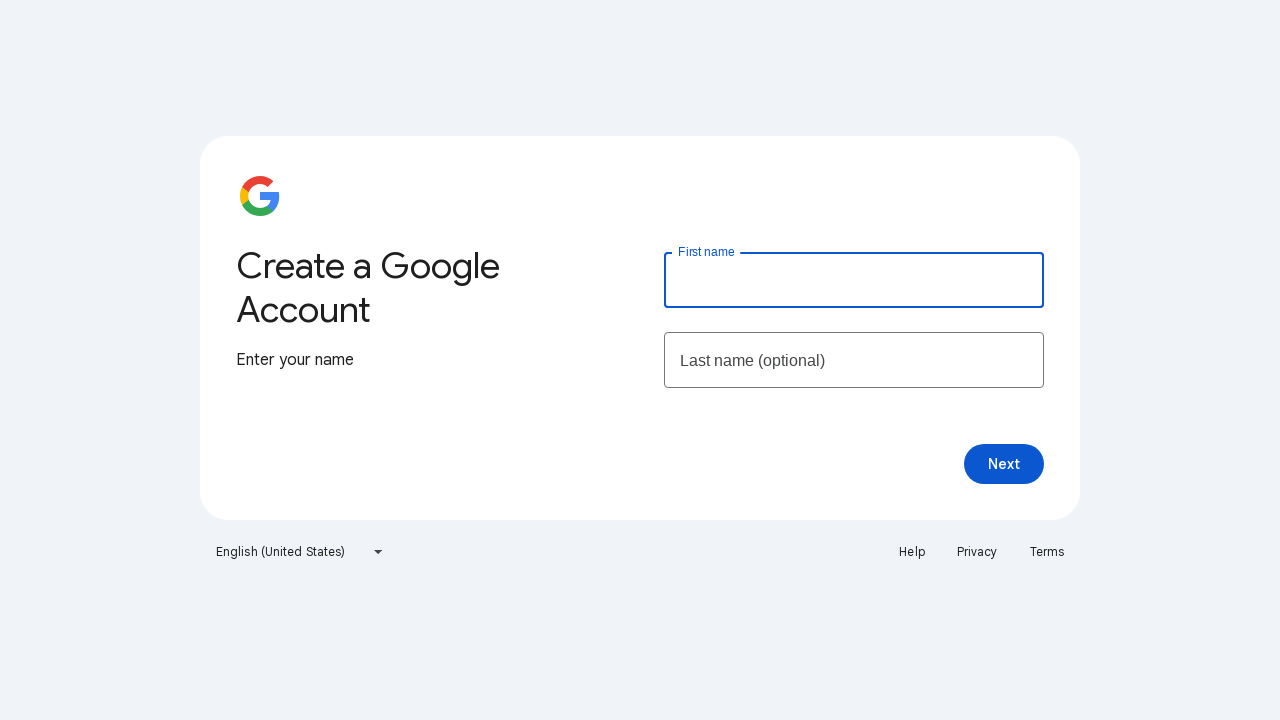

Clicked Help link at (912, 552) on xpath=//a[text()='Help']
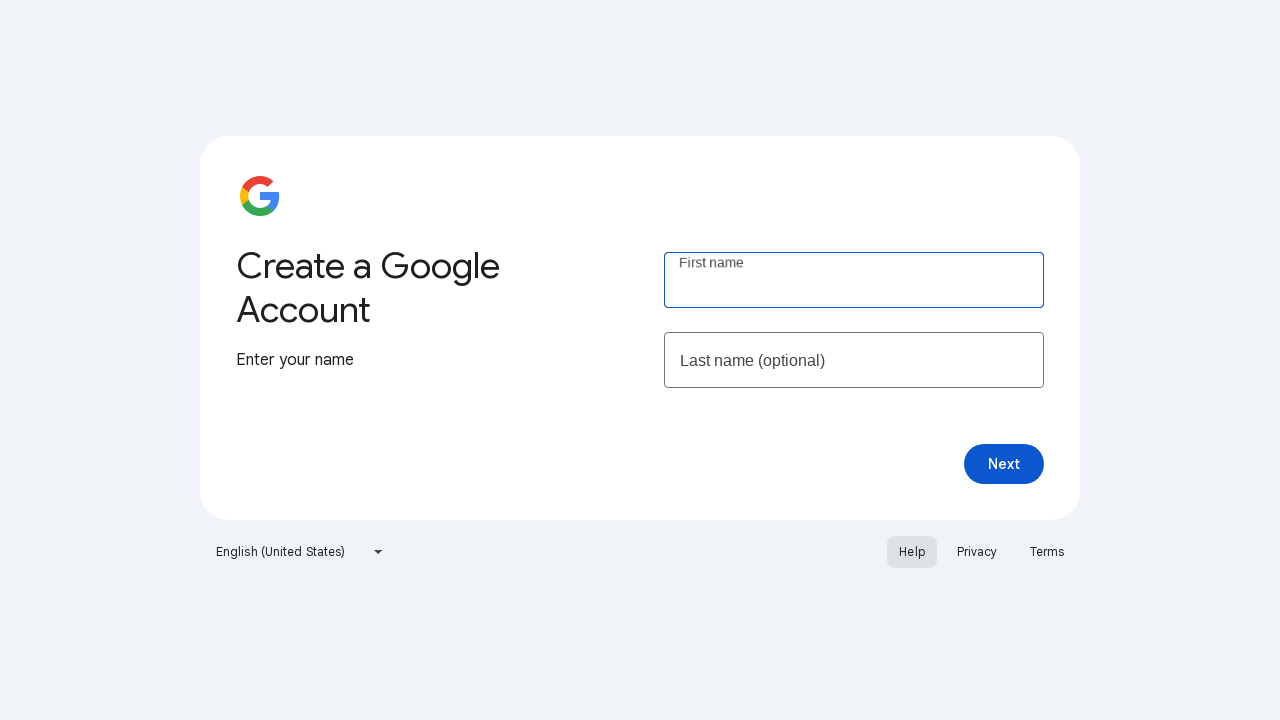

Clicked Privacy link at (977, 552) on xpath=//a[text()='Privacy']
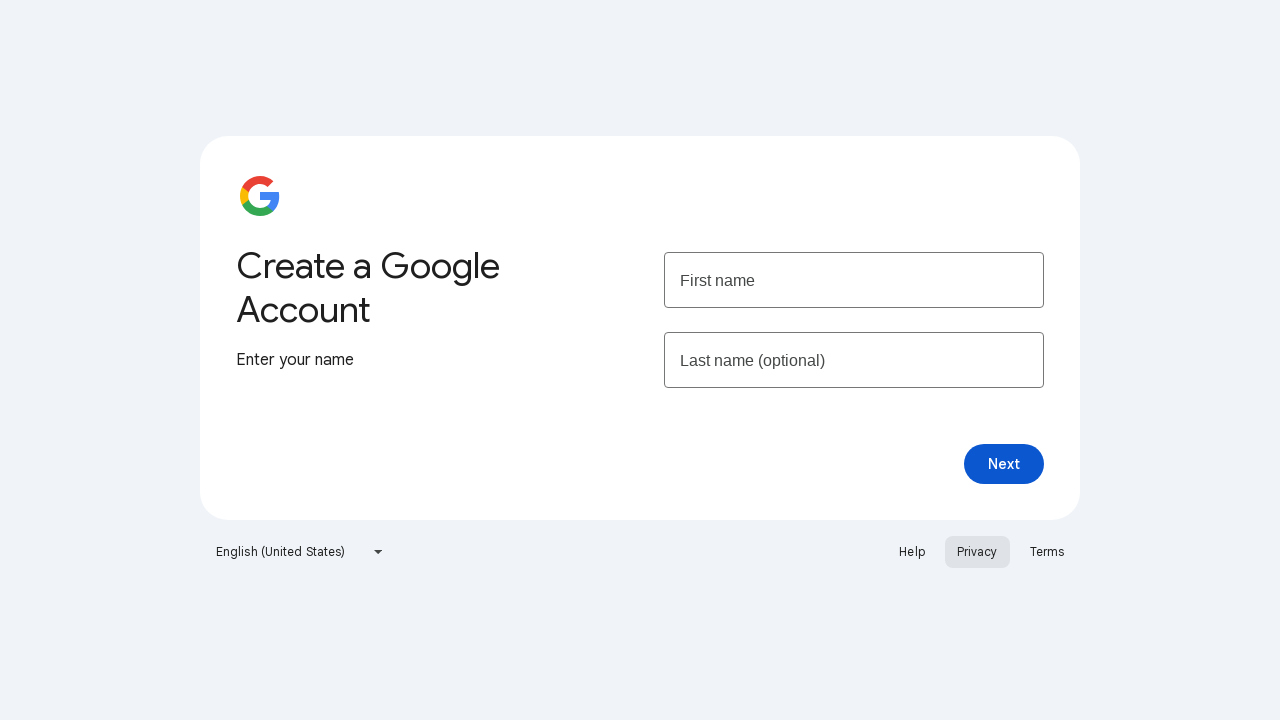

Waited for new window to open
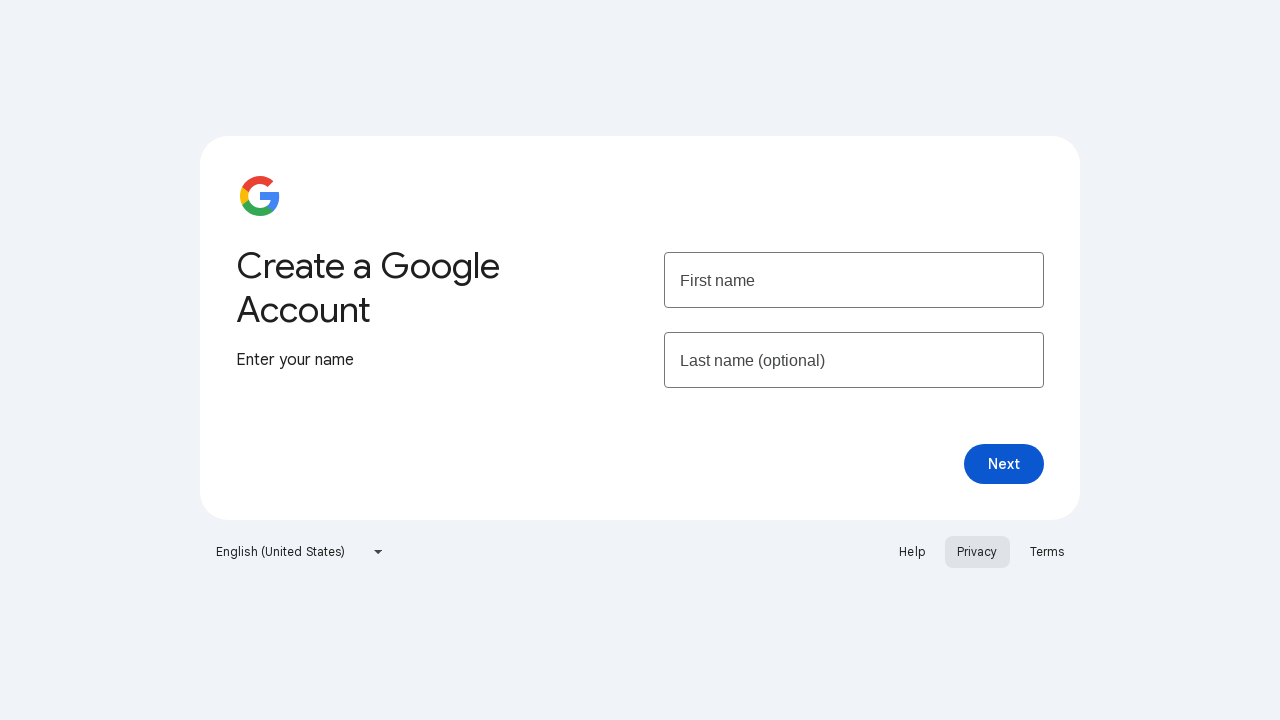

Retrieved all context pages
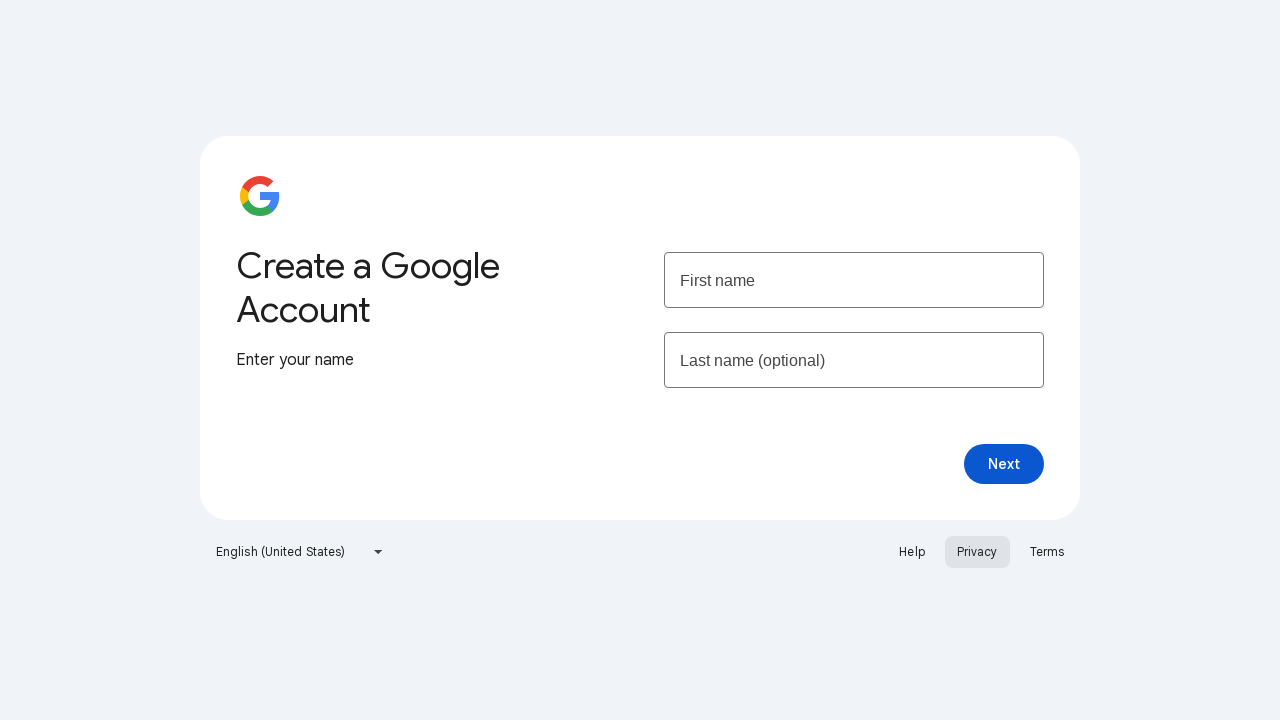

Clicked Community link on Google Account Help page at (174, 96) on xpath=//a[text()='Community']
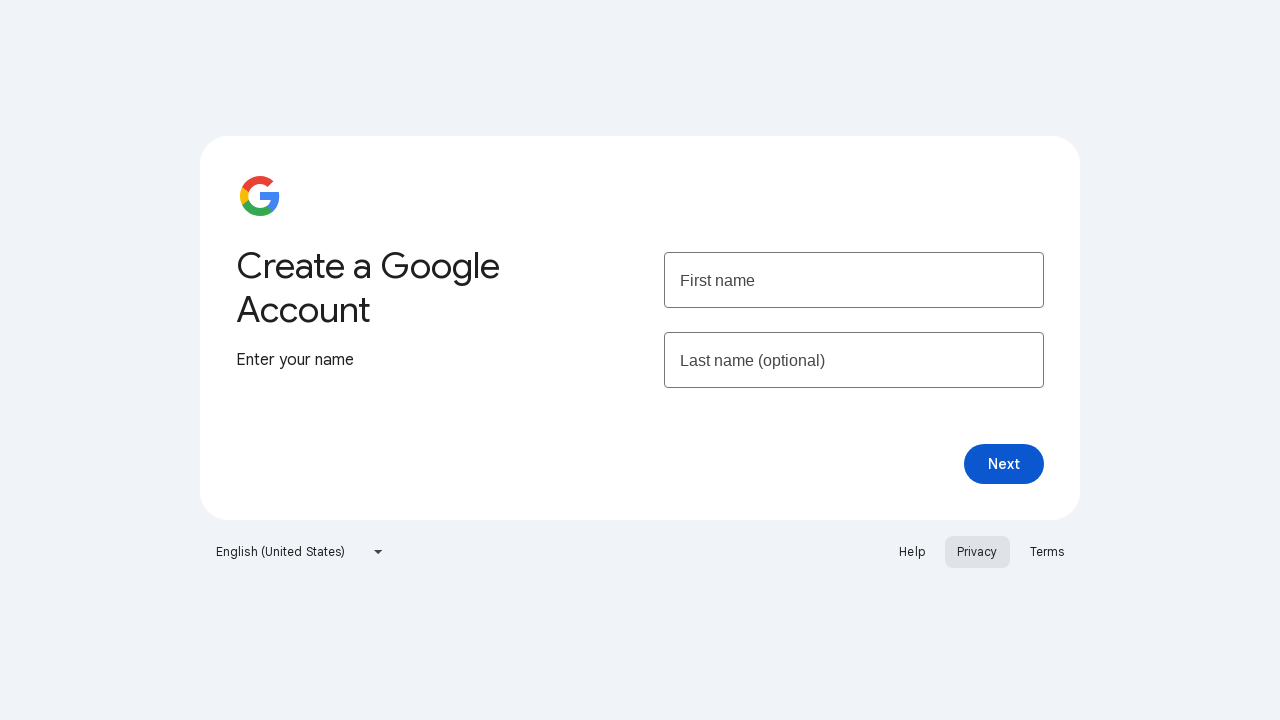

Switched back to original Google signup page
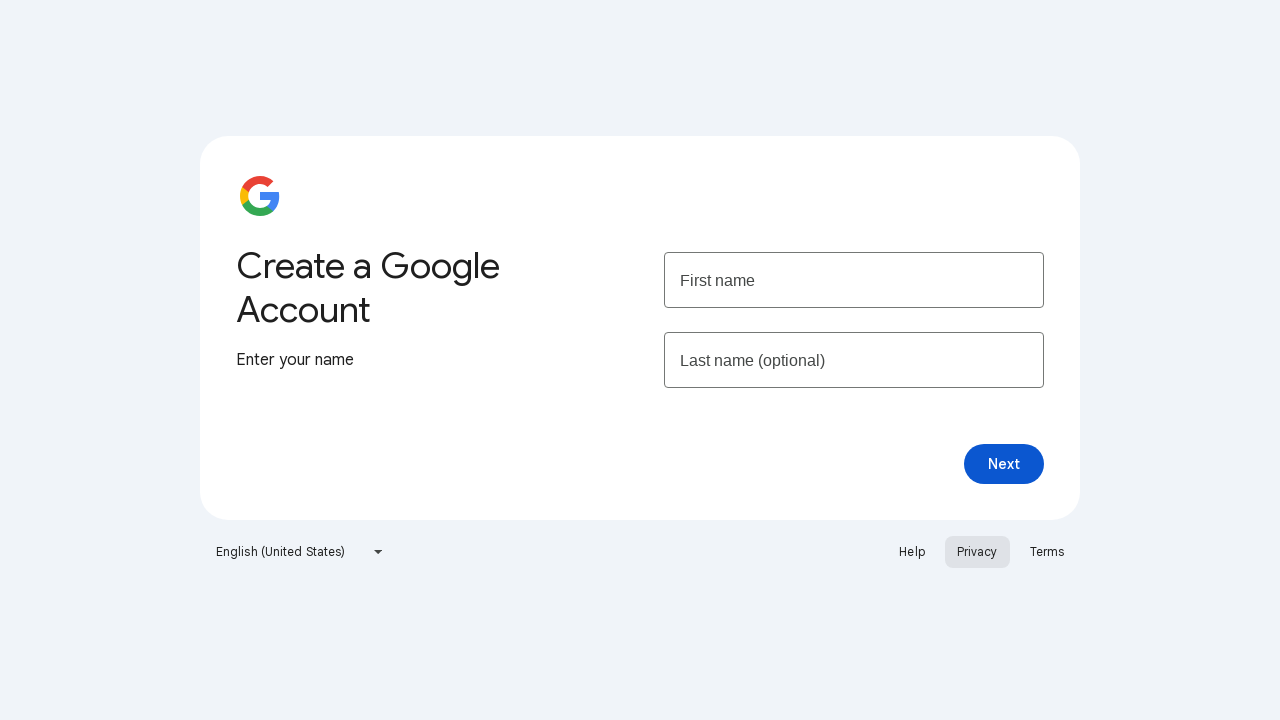

Filled first name field with 'Priyasri' on input[name='firstName']
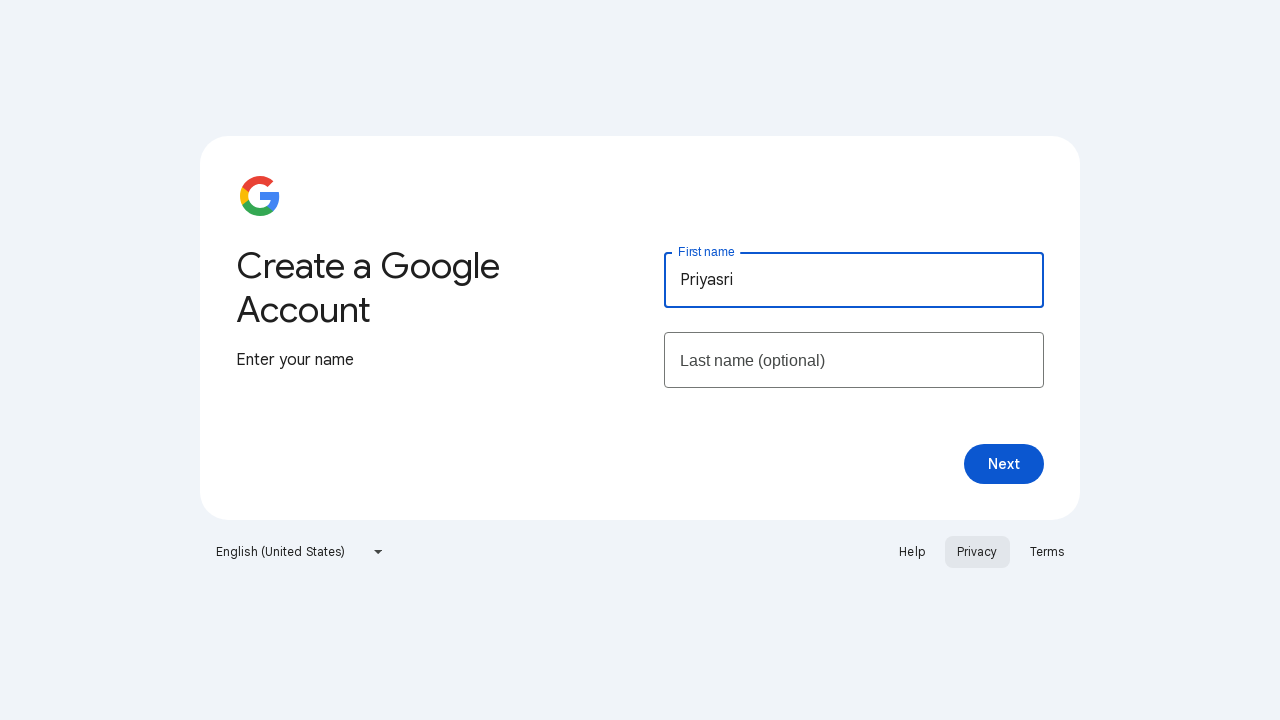

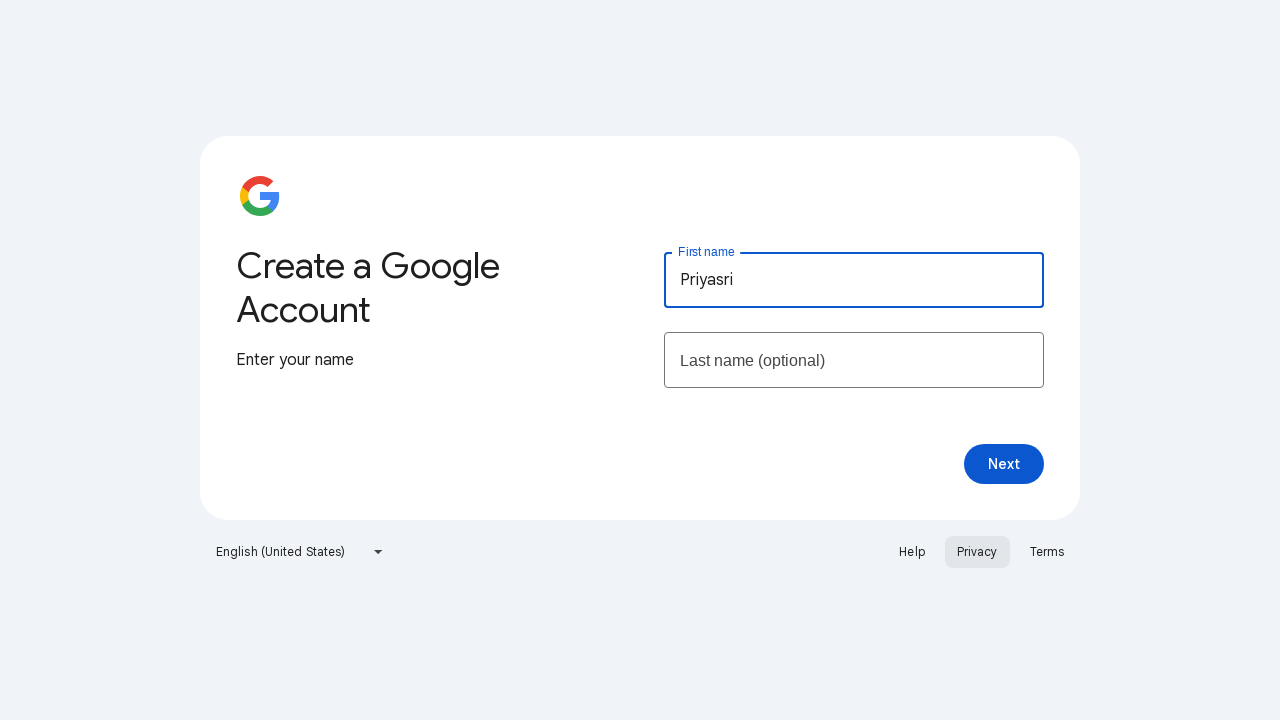